Searches for an electronic component on IC Source website

Starting URL: https://icsource.com/Home/Index.aspx

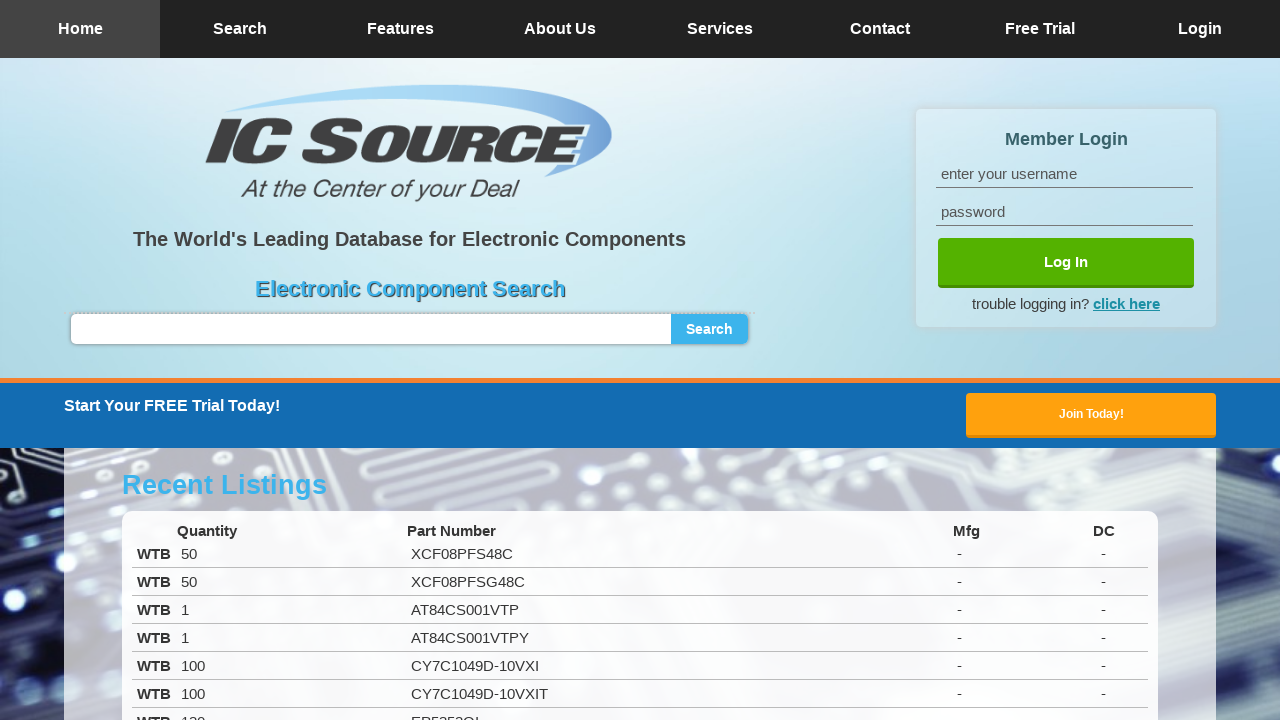

Filled search box with part number 'MAX232CPE' on #ctl00_txtSearchTerm
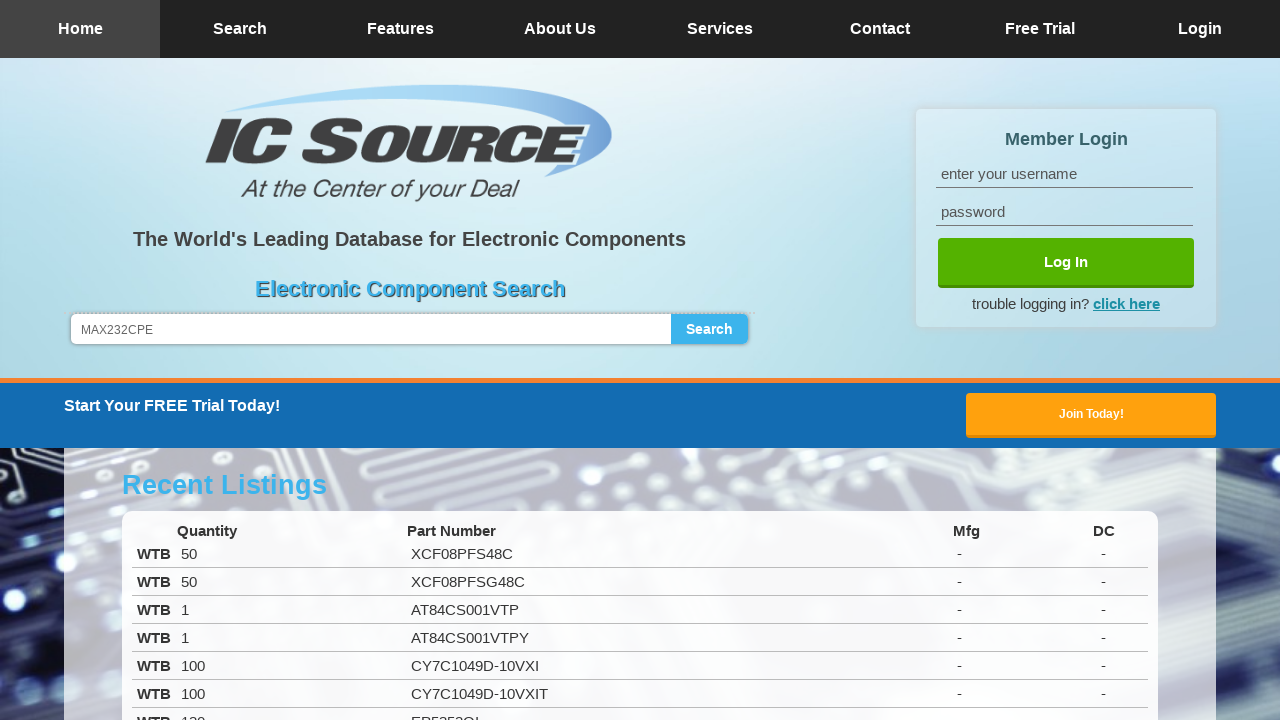

Submitted search by pressing Enter on #ctl00_txtSearchTerm
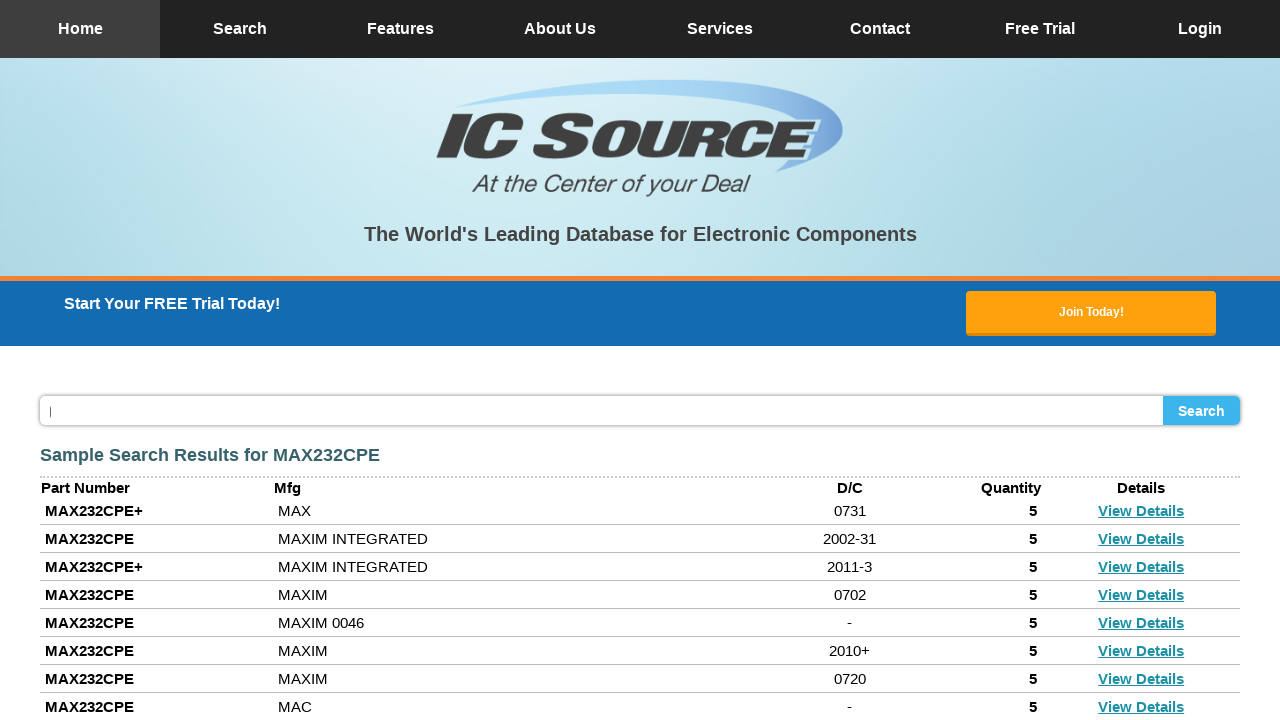

Waited for search results to load
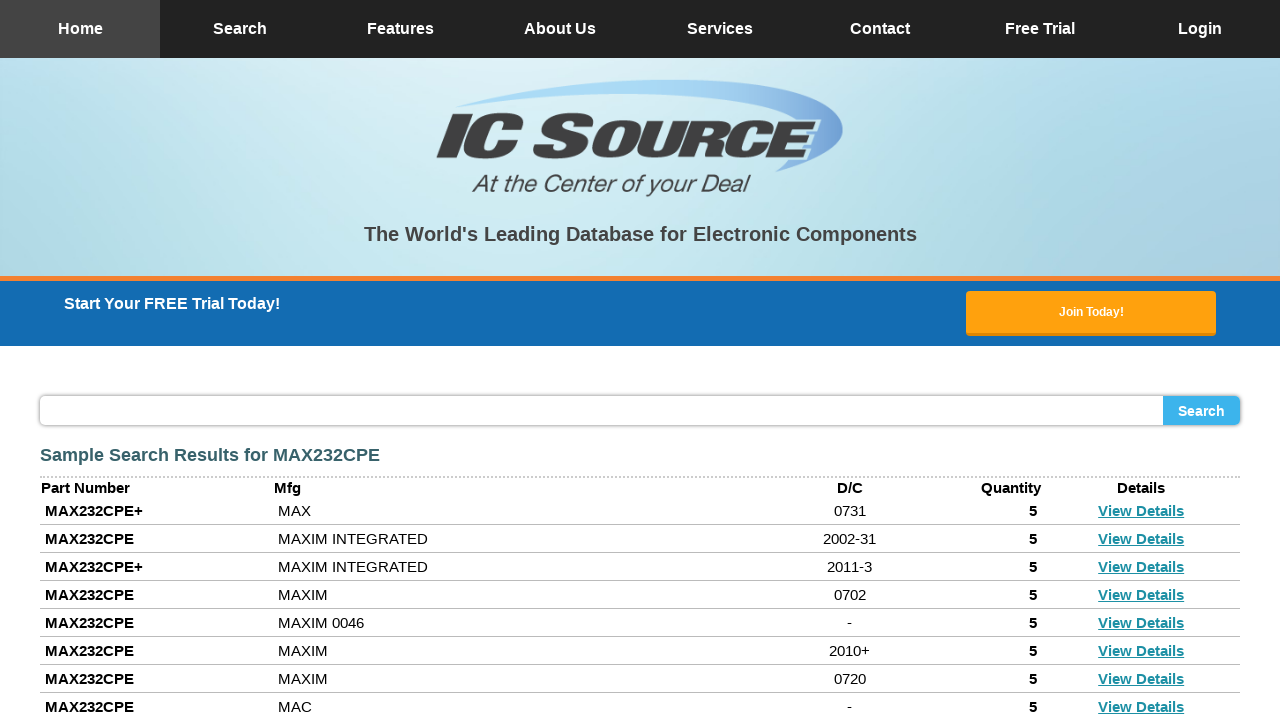

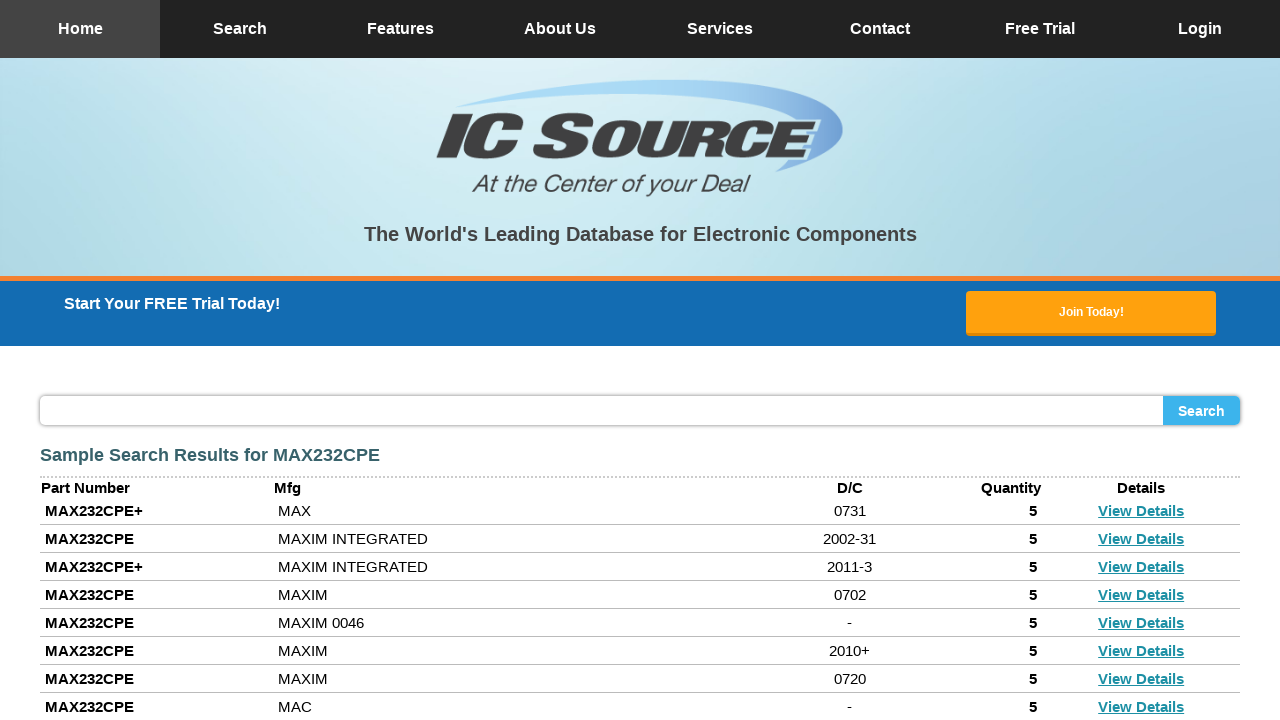